Tests a slow calculator web application by setting a delay value, performing a simple addition (7+8), and verifying the result equals 15

Starting URL: https://bonigarcia.dev/selenium-webdriver-java/slow-calculator.html

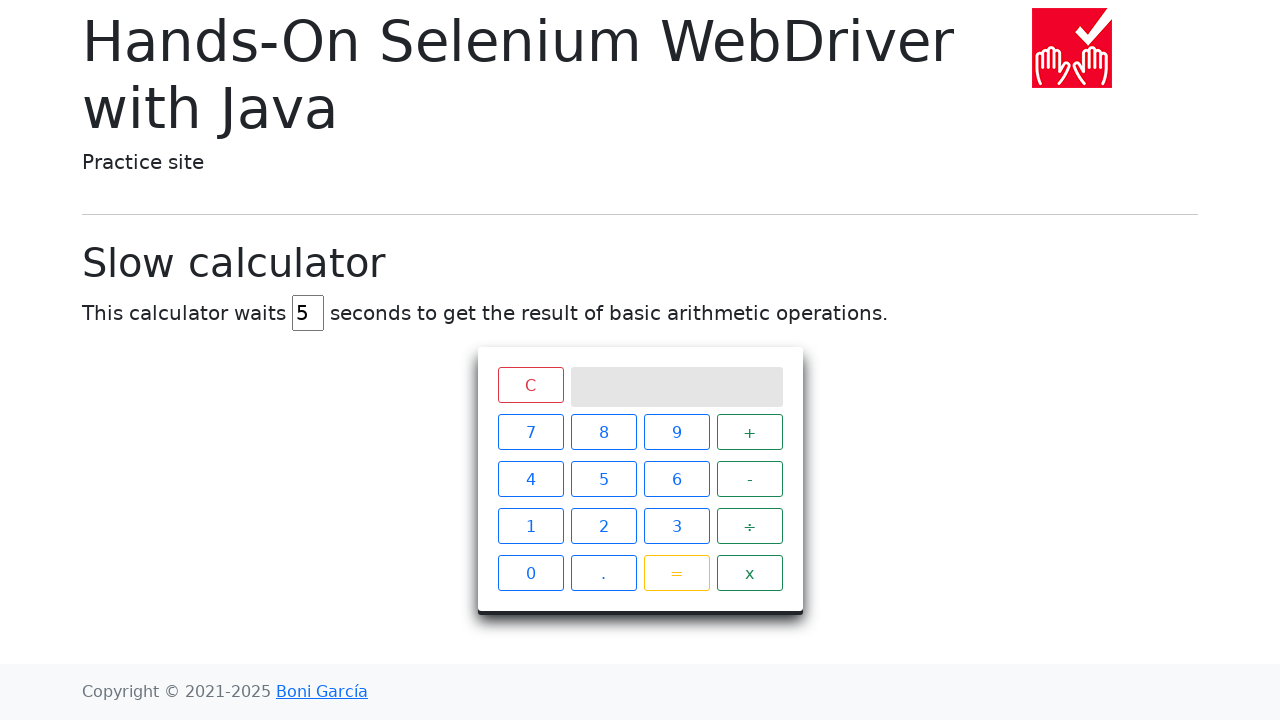

Cleared delay input field on #delay
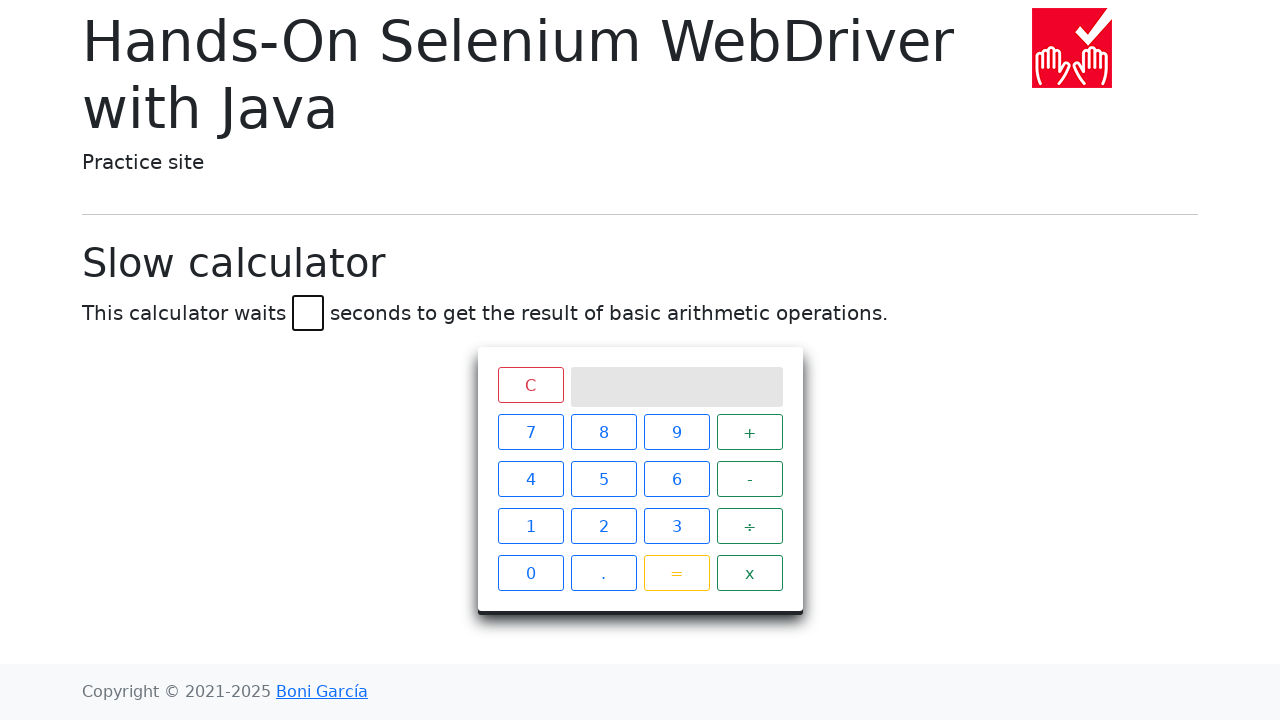

Set delay value to 45 on #delay
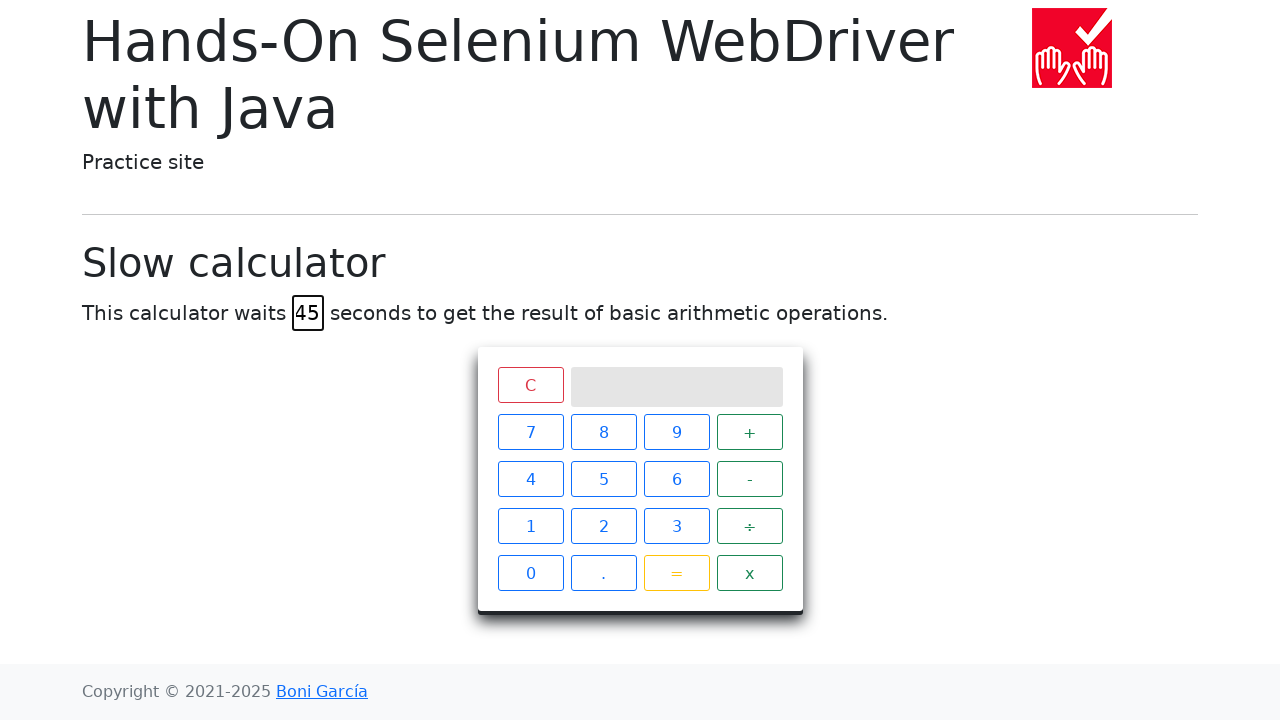

Clicked number 7 at (530, 432) on xpath=//span[text()='7']
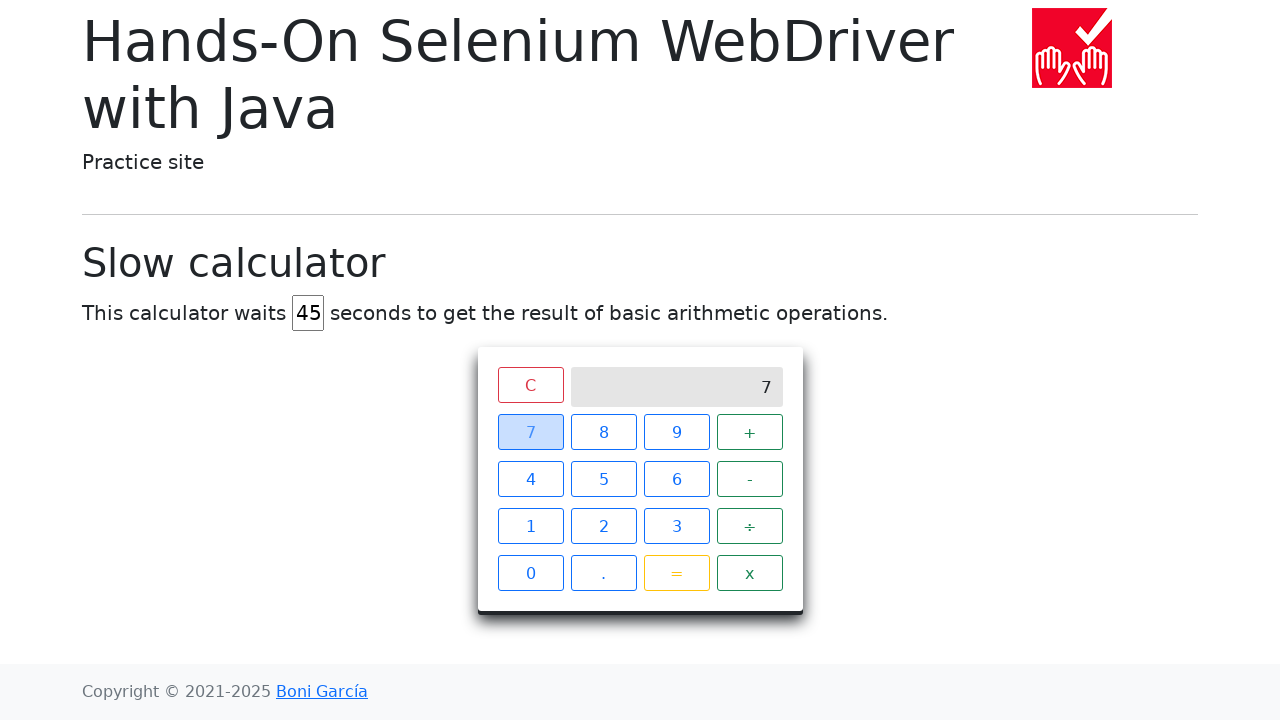

Clicked plus operator at (750, 432) on xpath=//span[text()='+']
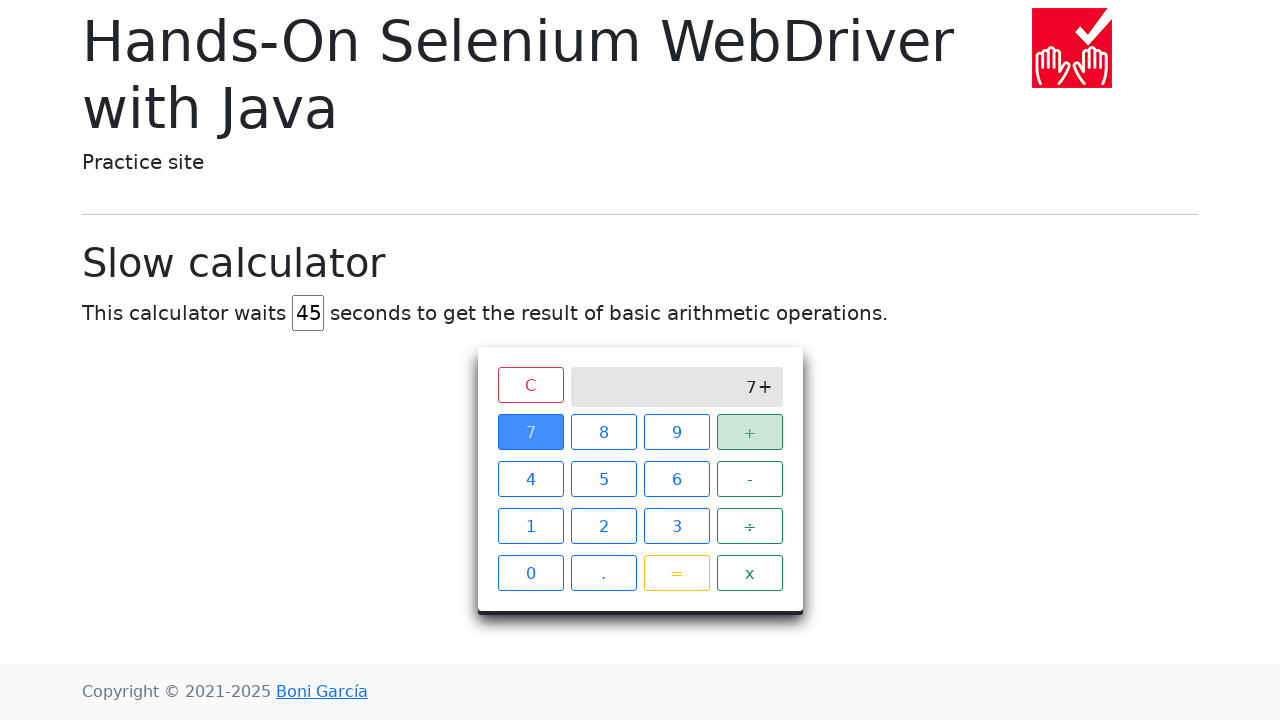

Clicked number 8 at (604, 432) on xpath=//span[text()='8']
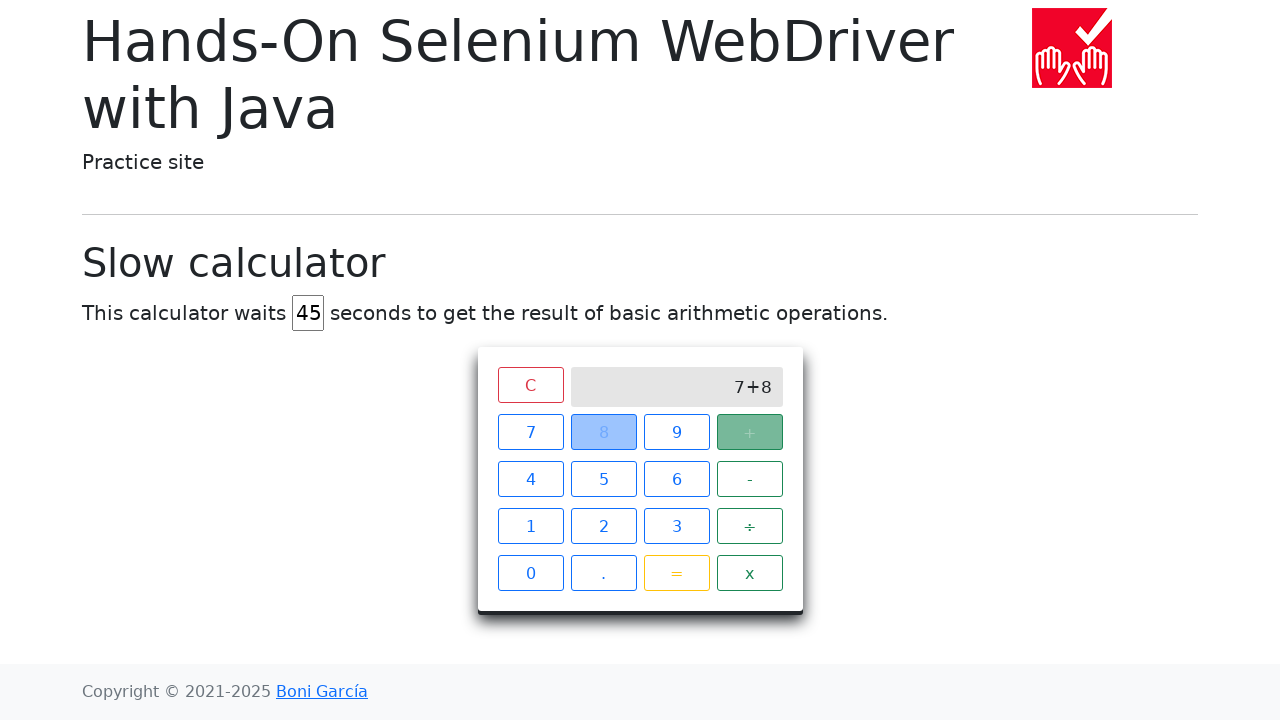

Clicked equals button to perform calculation at (676, 573) on xpath=//span[text()='=']
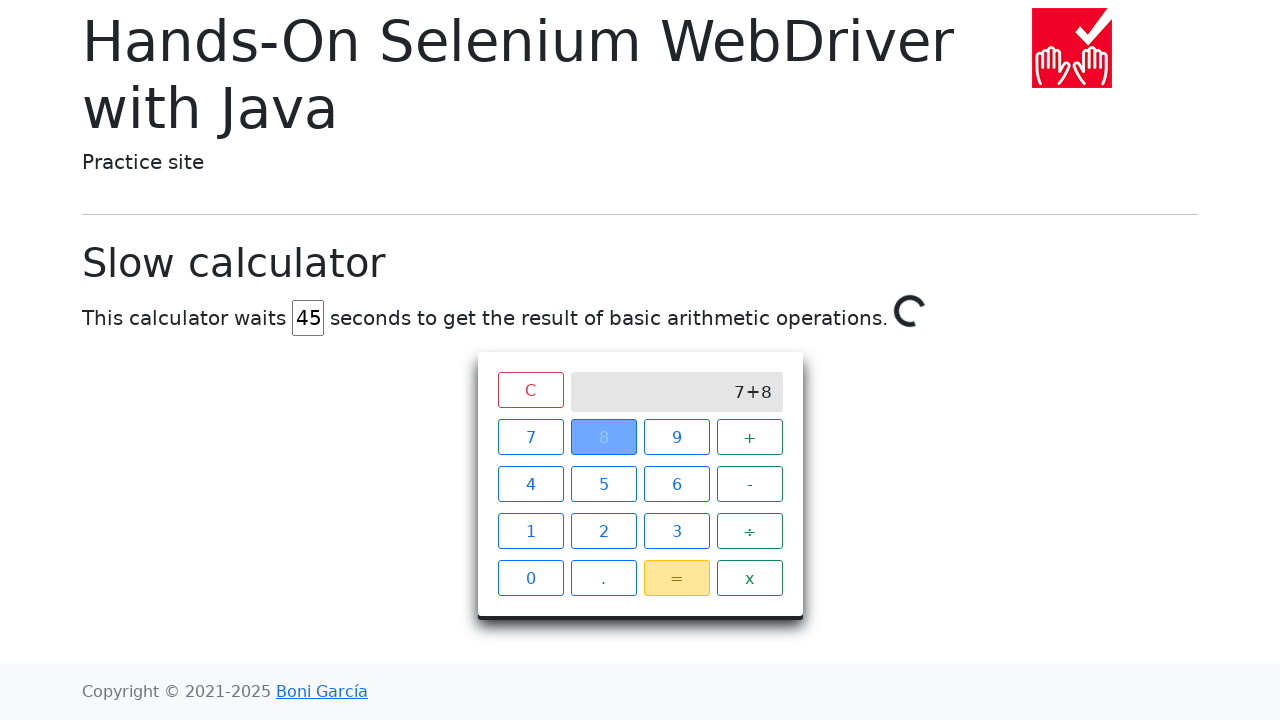

Verified calculation result equals 15
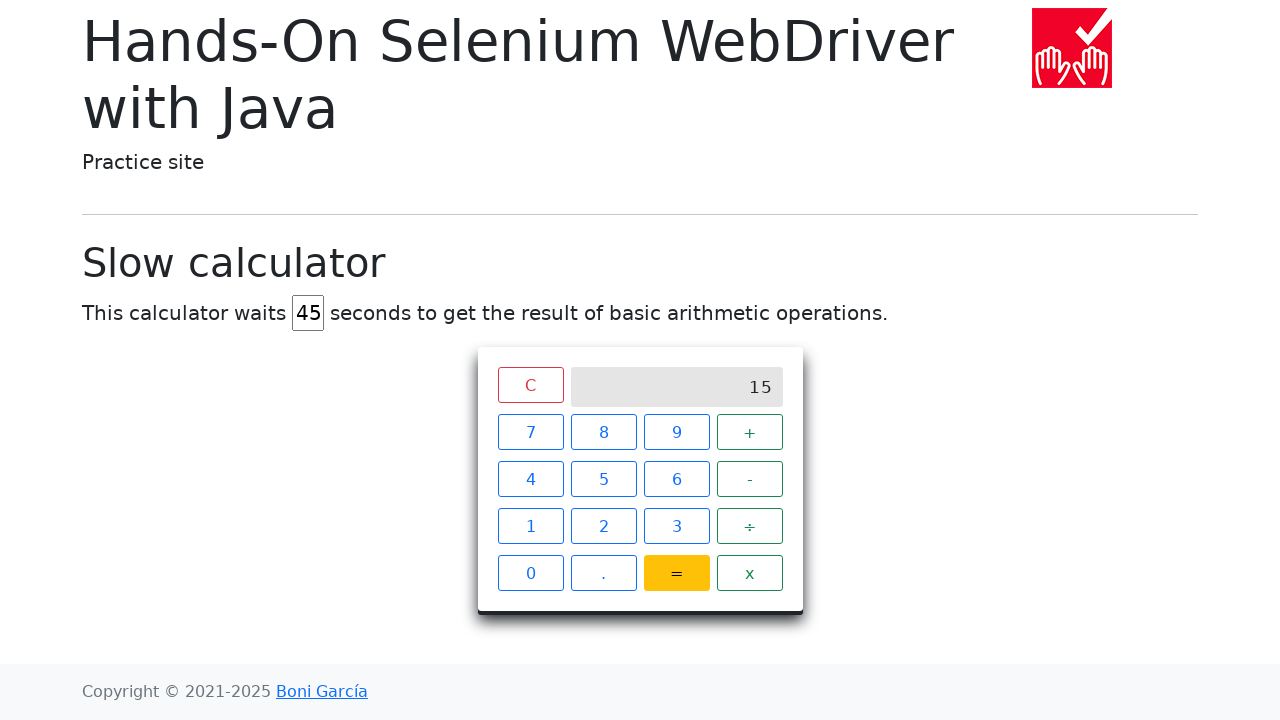

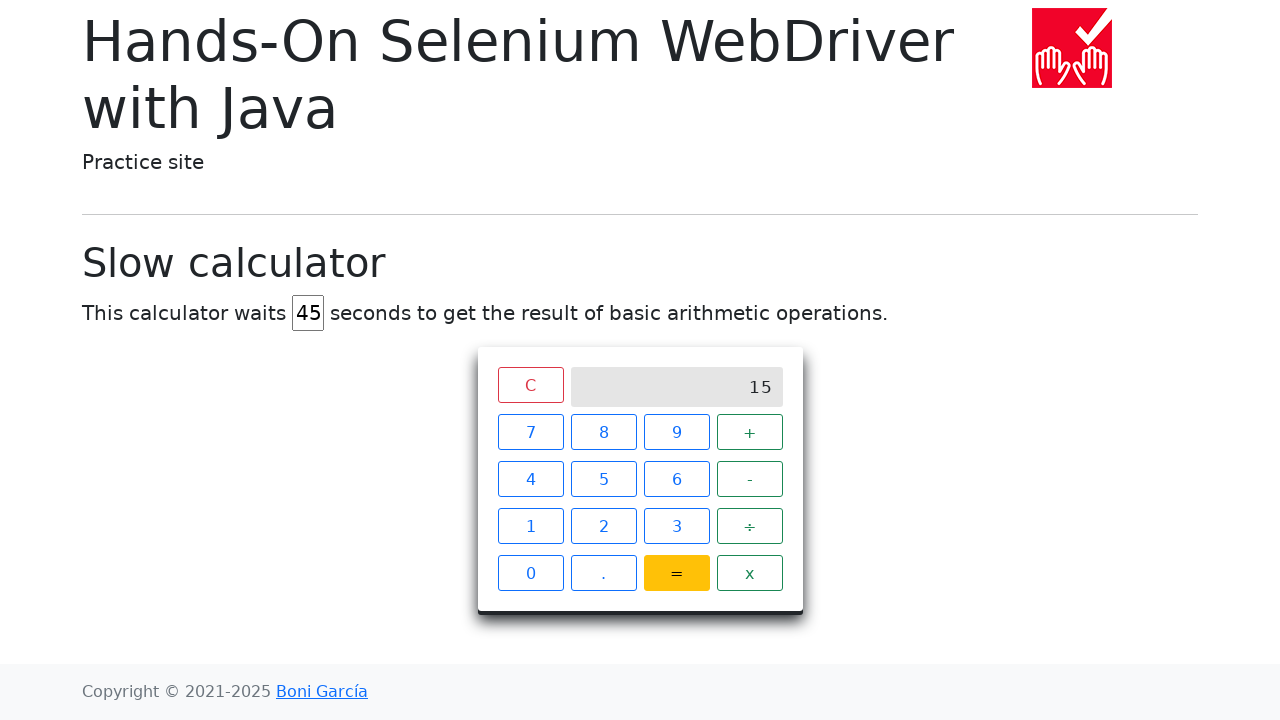